Tests dropdown menu functionality by hovering over it and verifying the dropdown content appears with expected links.

Starting URL: https://seleniumbase.io/demo_page

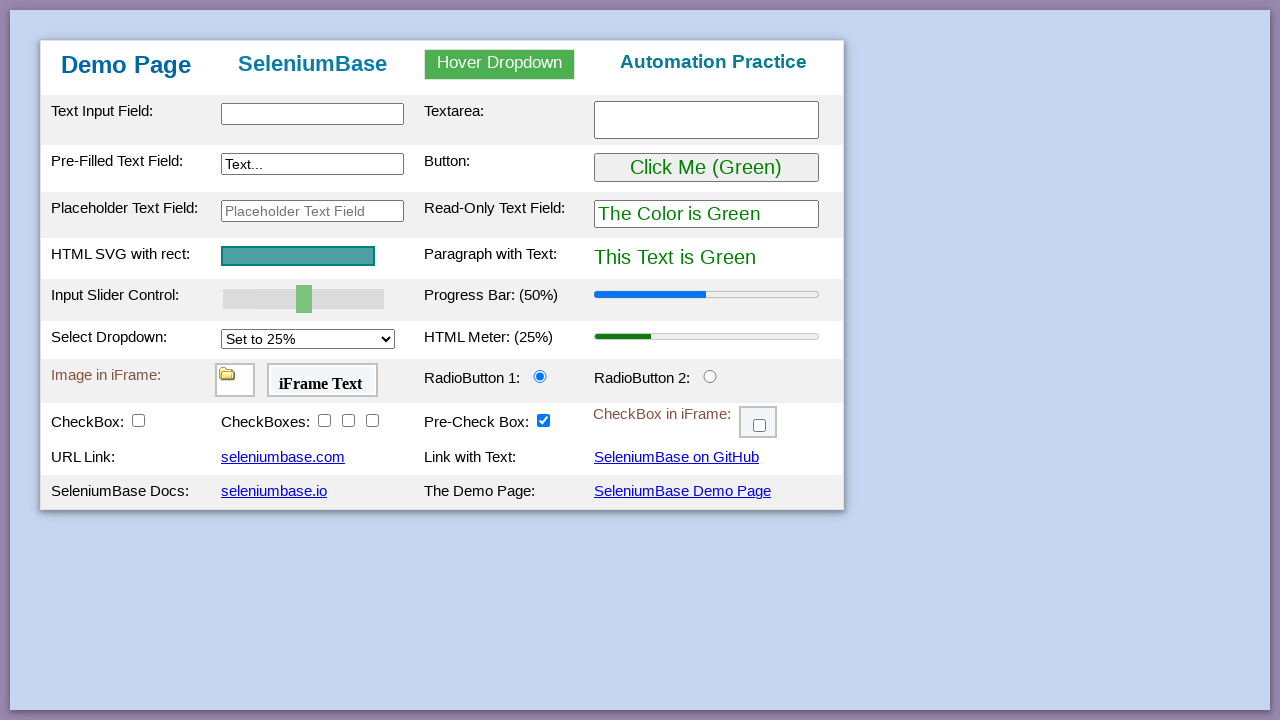

Located the hover dropdown element with id 'myDropdown'
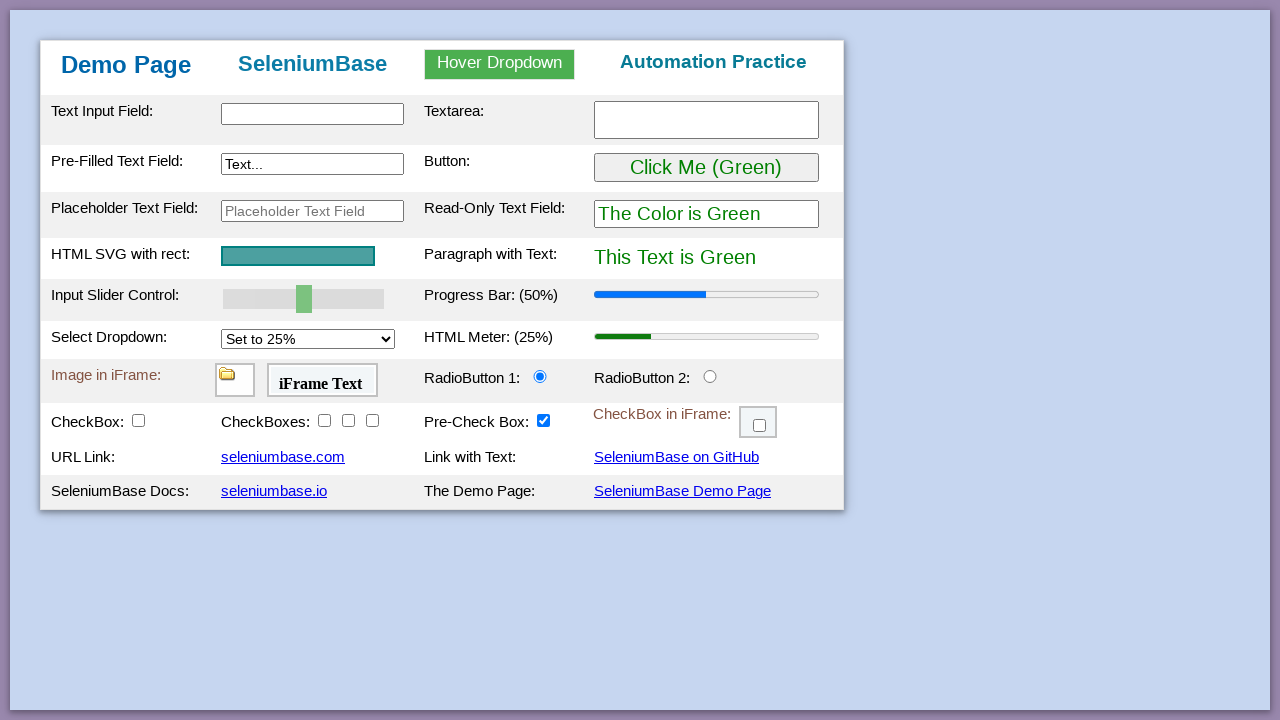

Hovered over the dropdown element to trigger menu at (500, 64) on #myDropdown
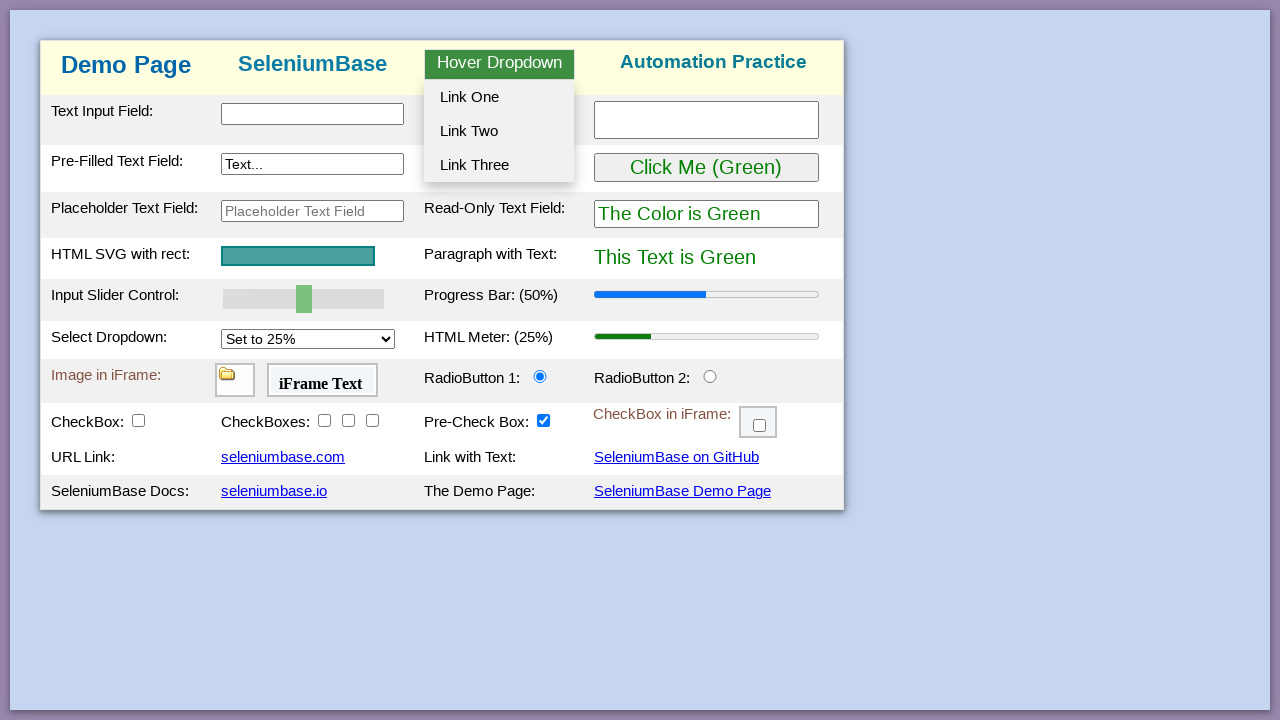

Located the dropdown content element
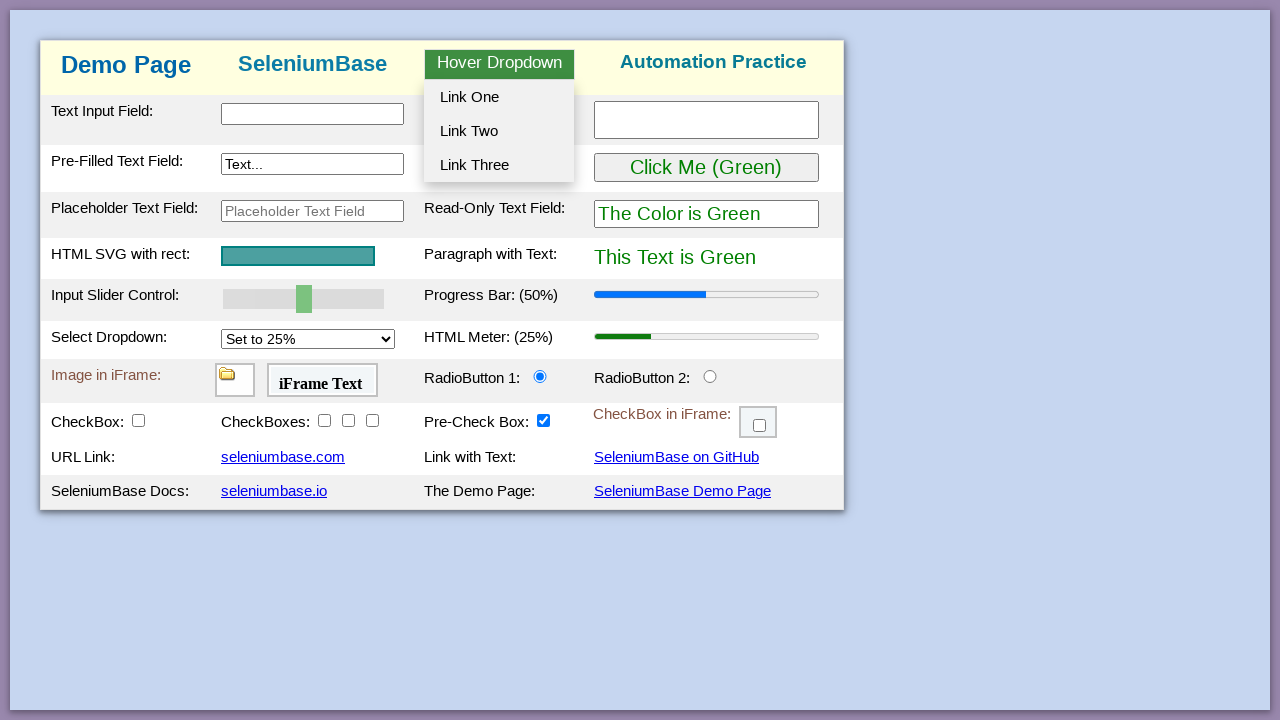

Dropdown content became visible
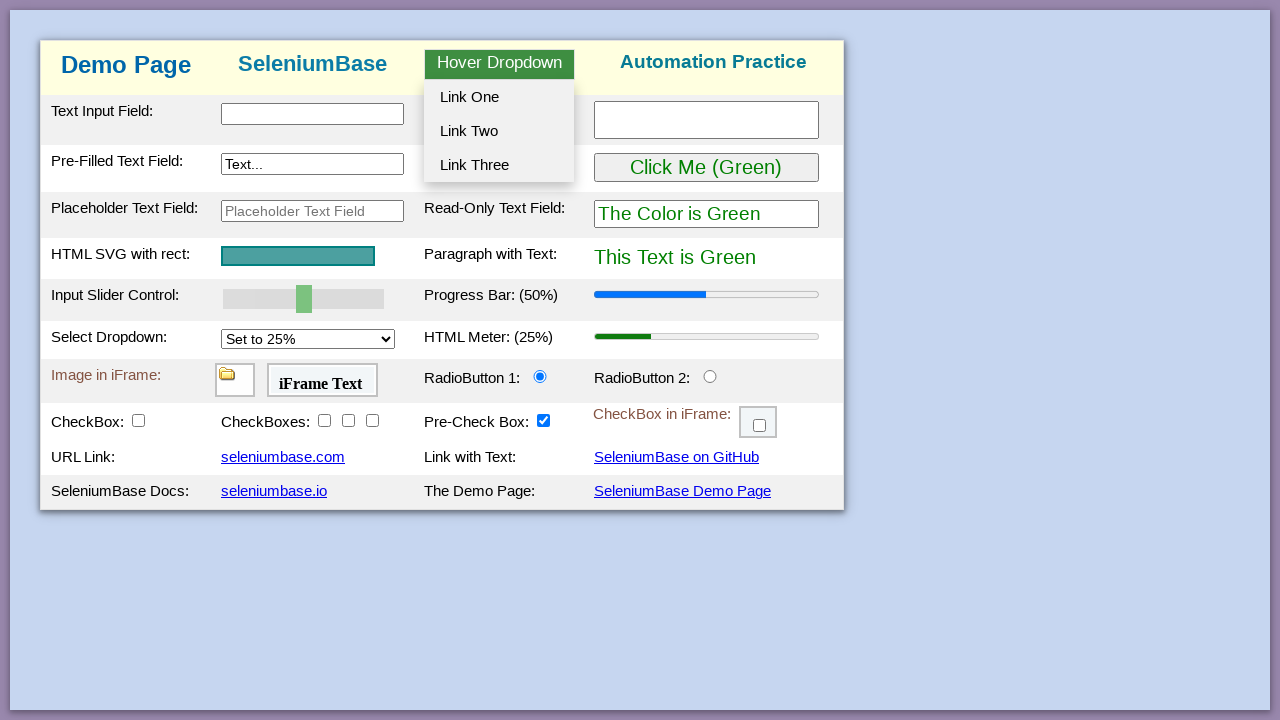

Retrieved dropdown menu text content
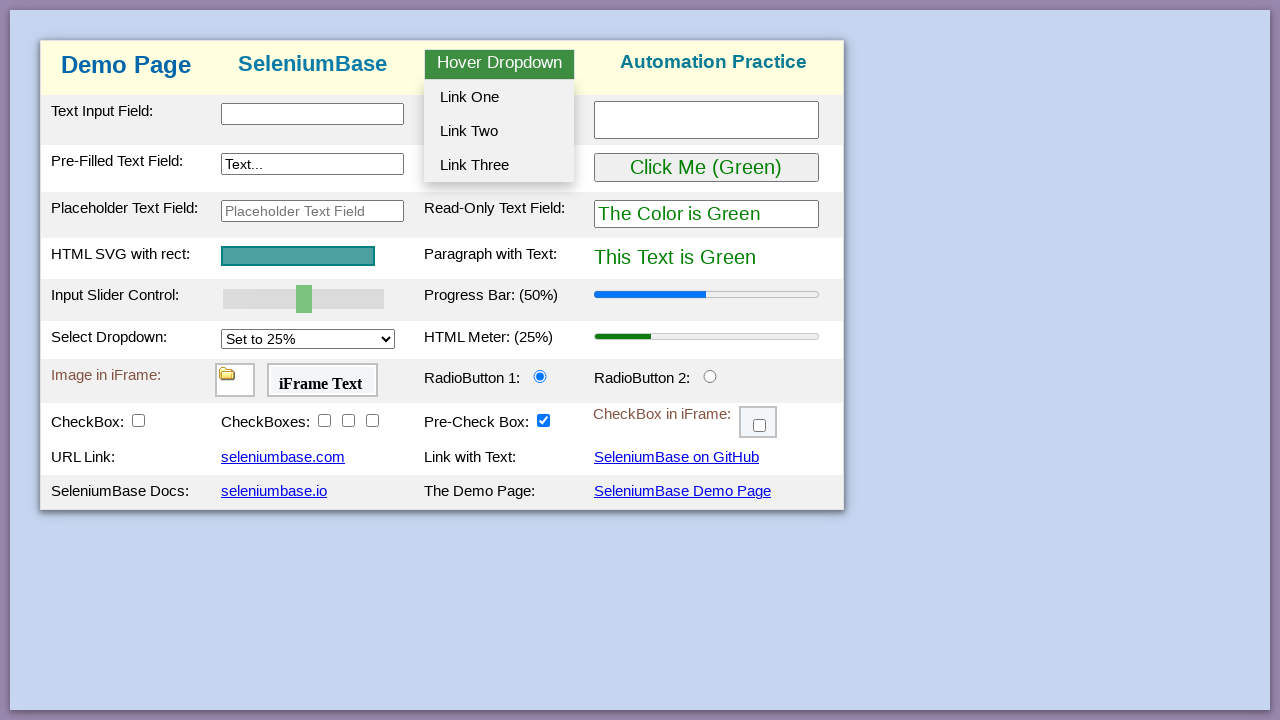

Verified 'Link One' is present in dropdown menu
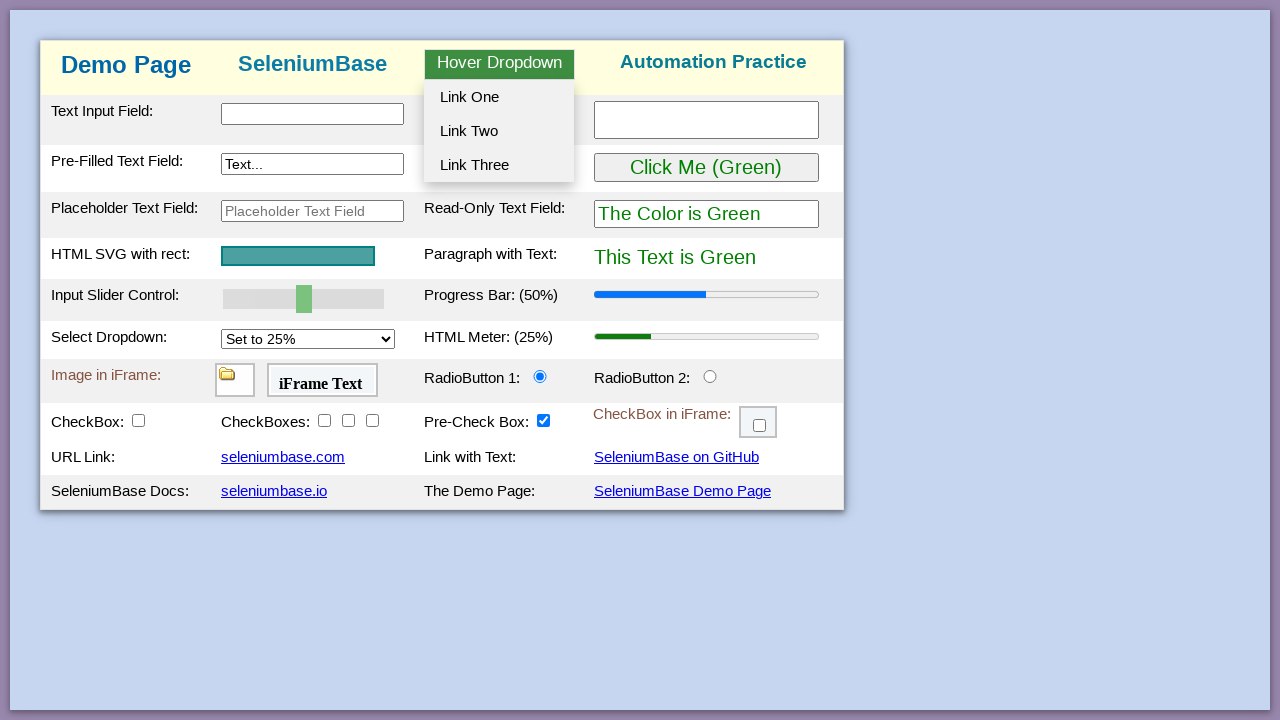

Verified 'Link Two' is present in dropdown menu
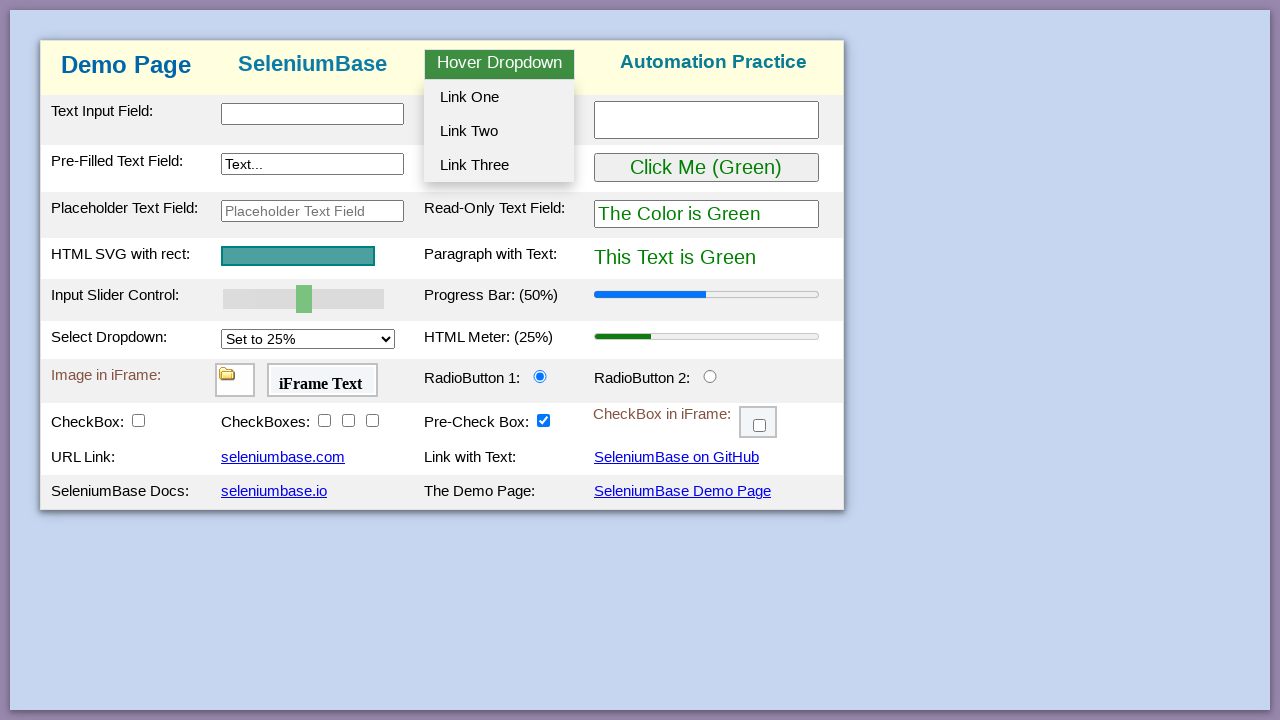

Verified 'Link Three' is present in dropdown menu
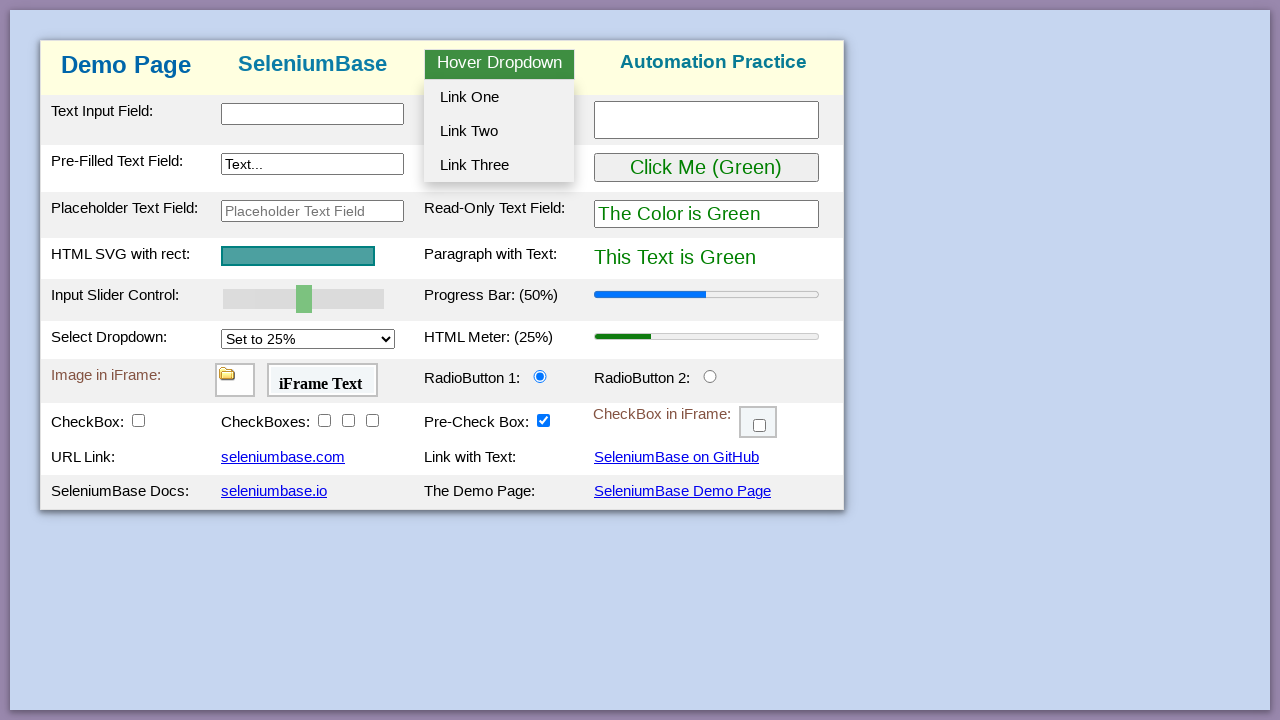

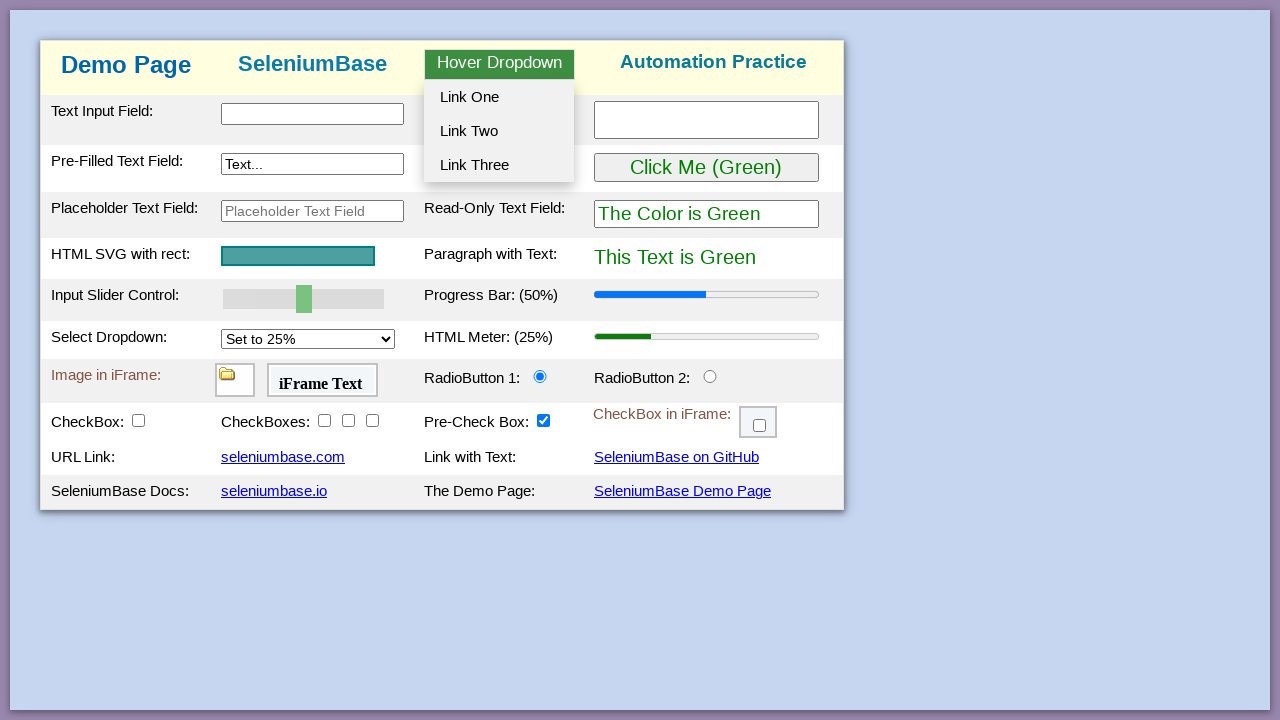